Navigates to an event page on biaarma.com and verifies that event slots and date information are displayed on the page.

Starting URL: https://biaarma.com/event/OpMaloyRaid

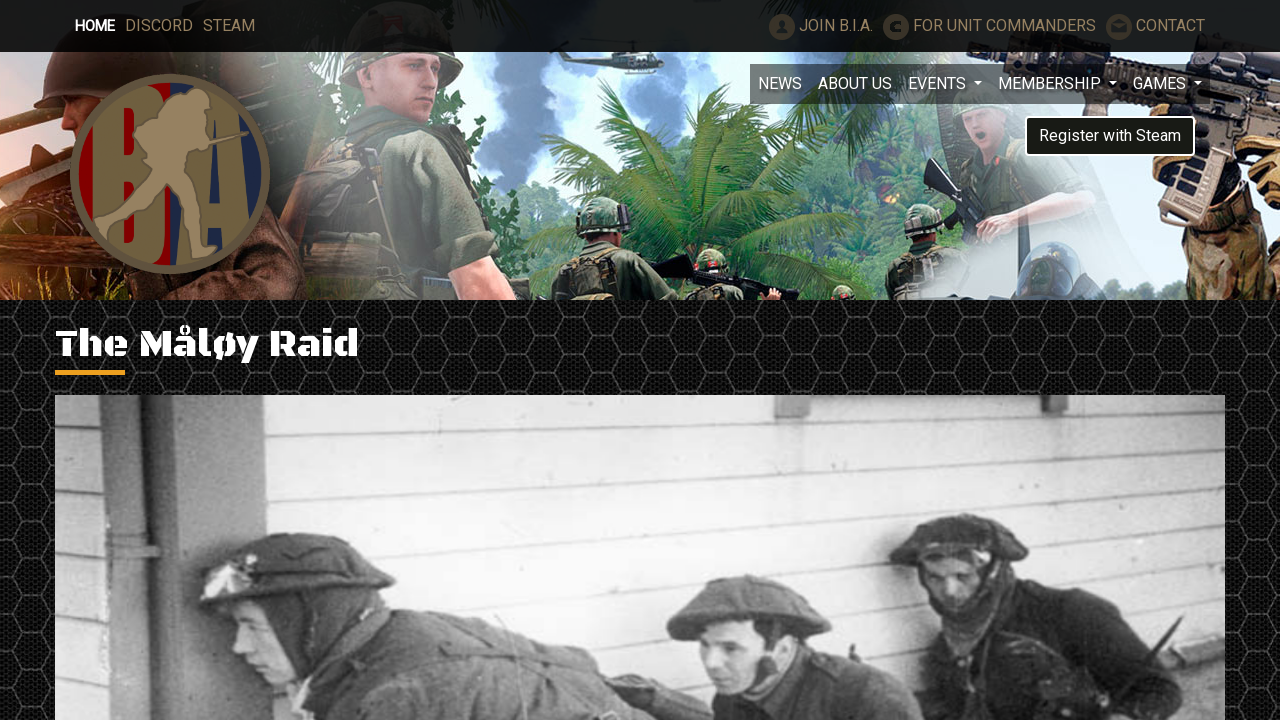

Waited for event slots to load on the page
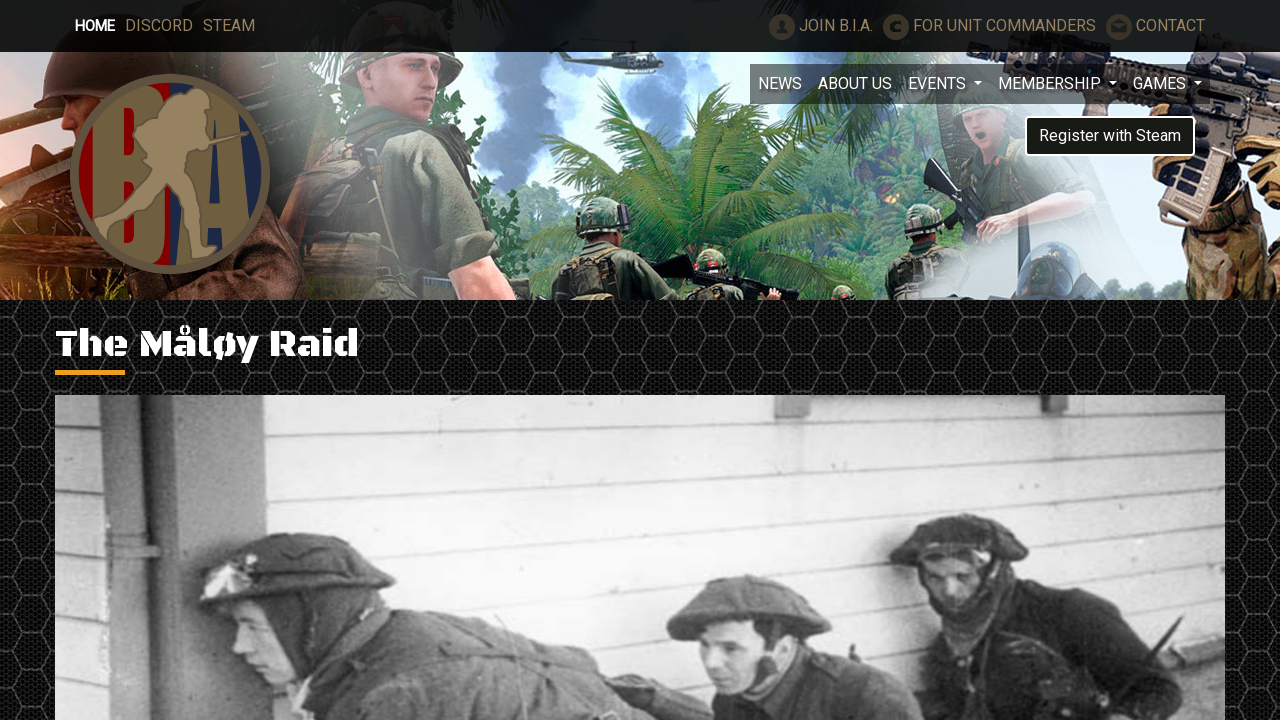

Verified event date label is present
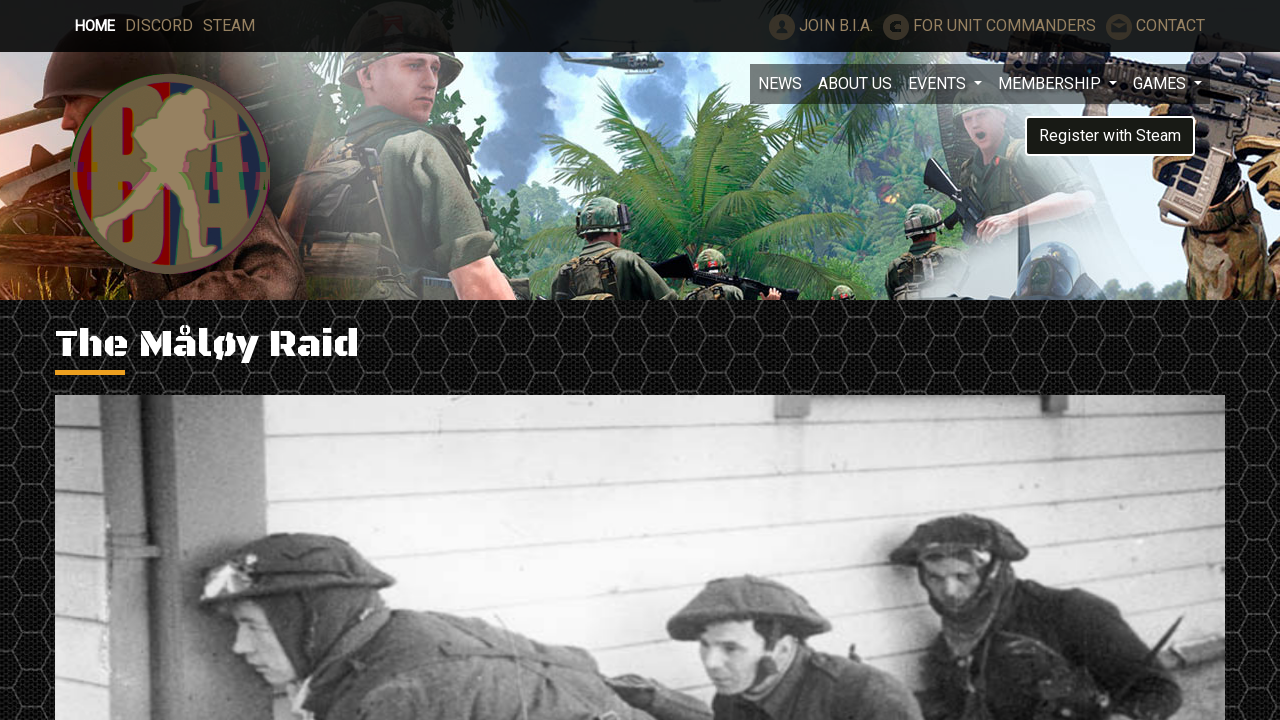

Located all event slot elements
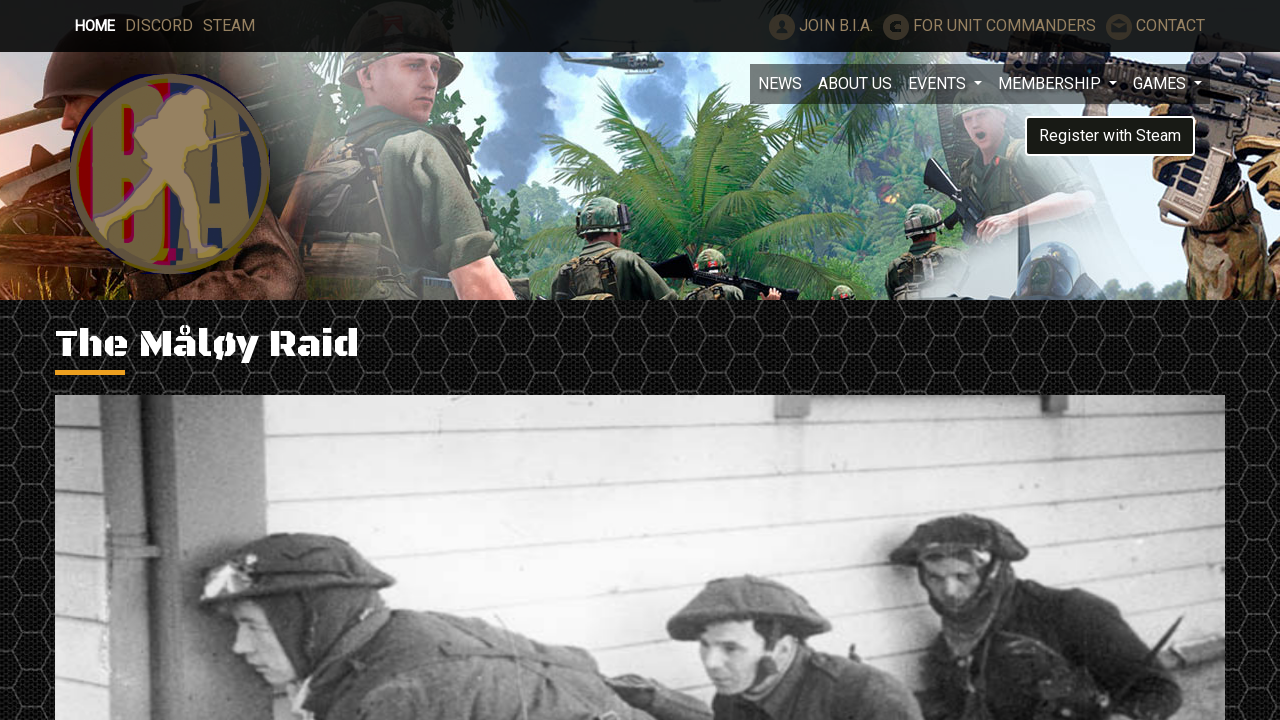

Waited for first event slot to be ready
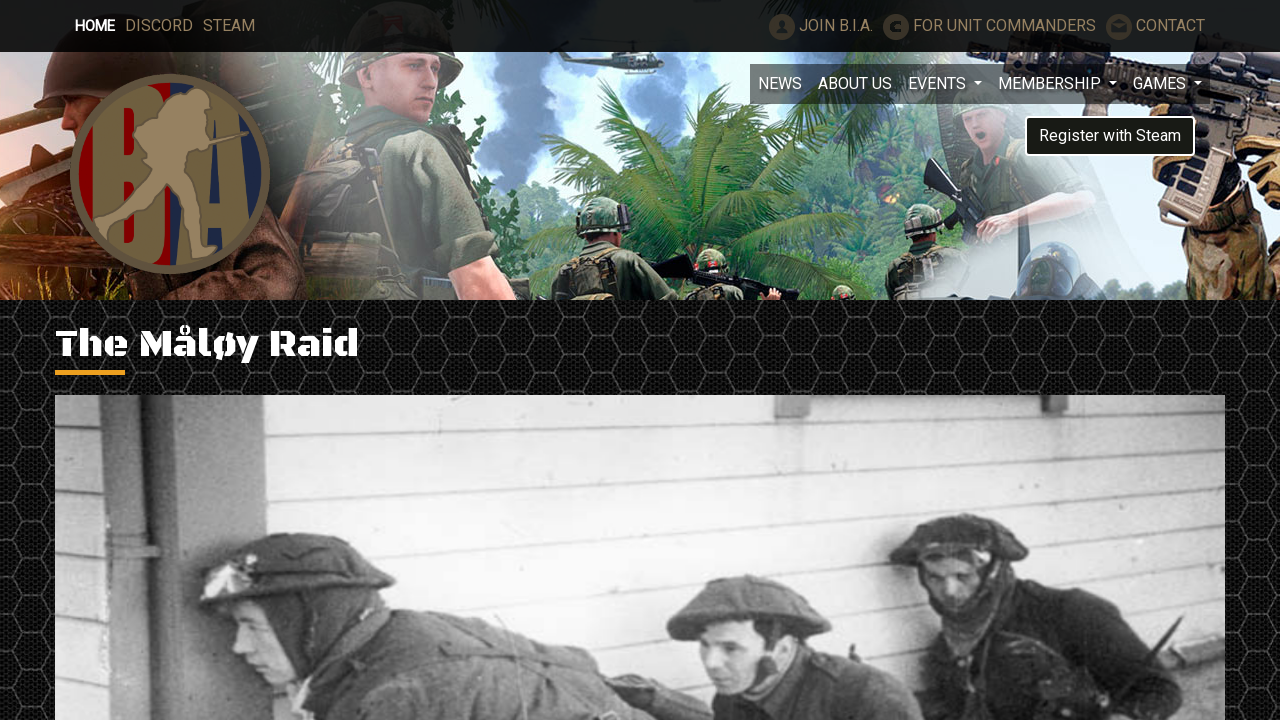

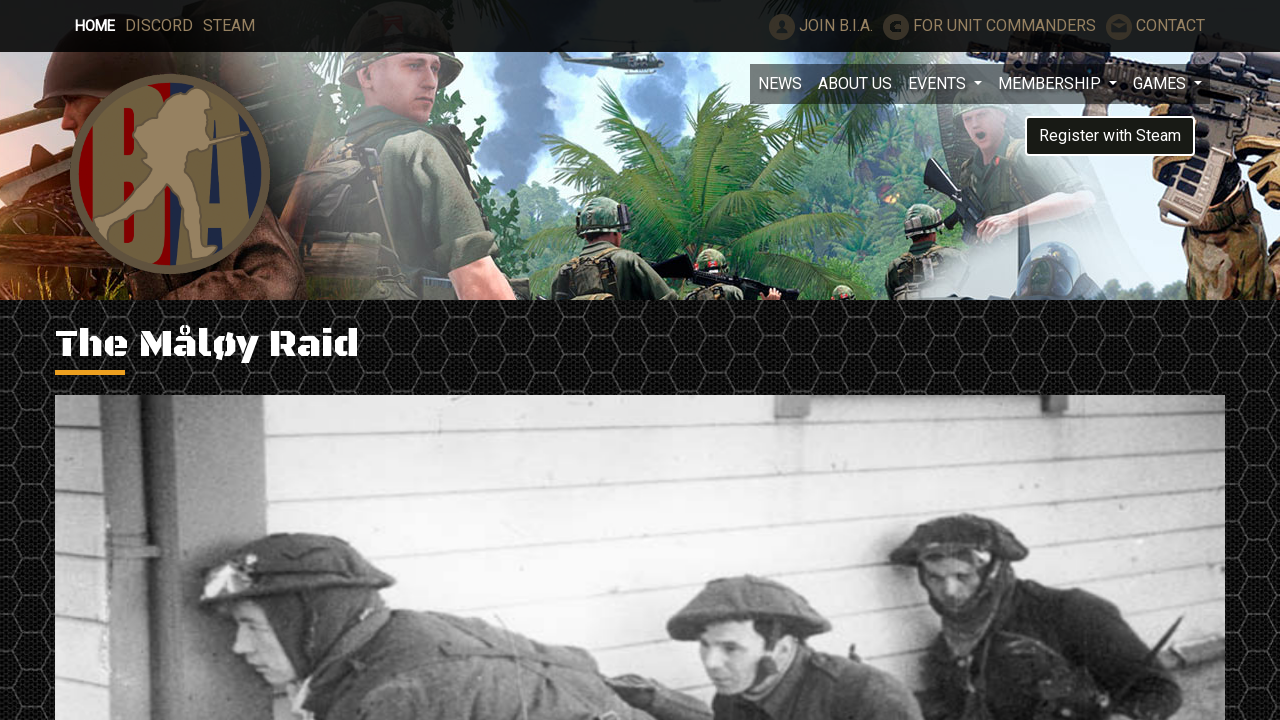